Tests various UI elements on a practice automation page including radio buttons, checkboxes, dropdown selections, alerts, text fields, and window handling

Starting URL: https://rahulshettyacademy.com/AutomationPractice/

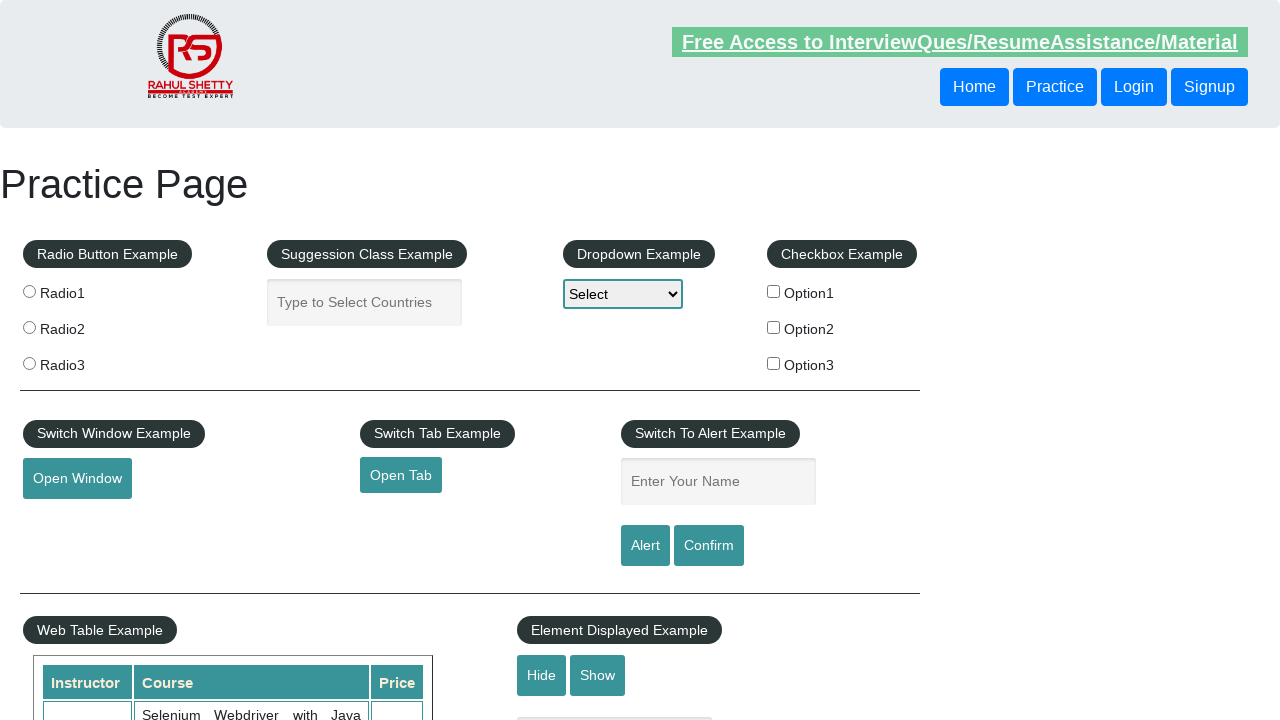

Verified page title is 'Practice Page'
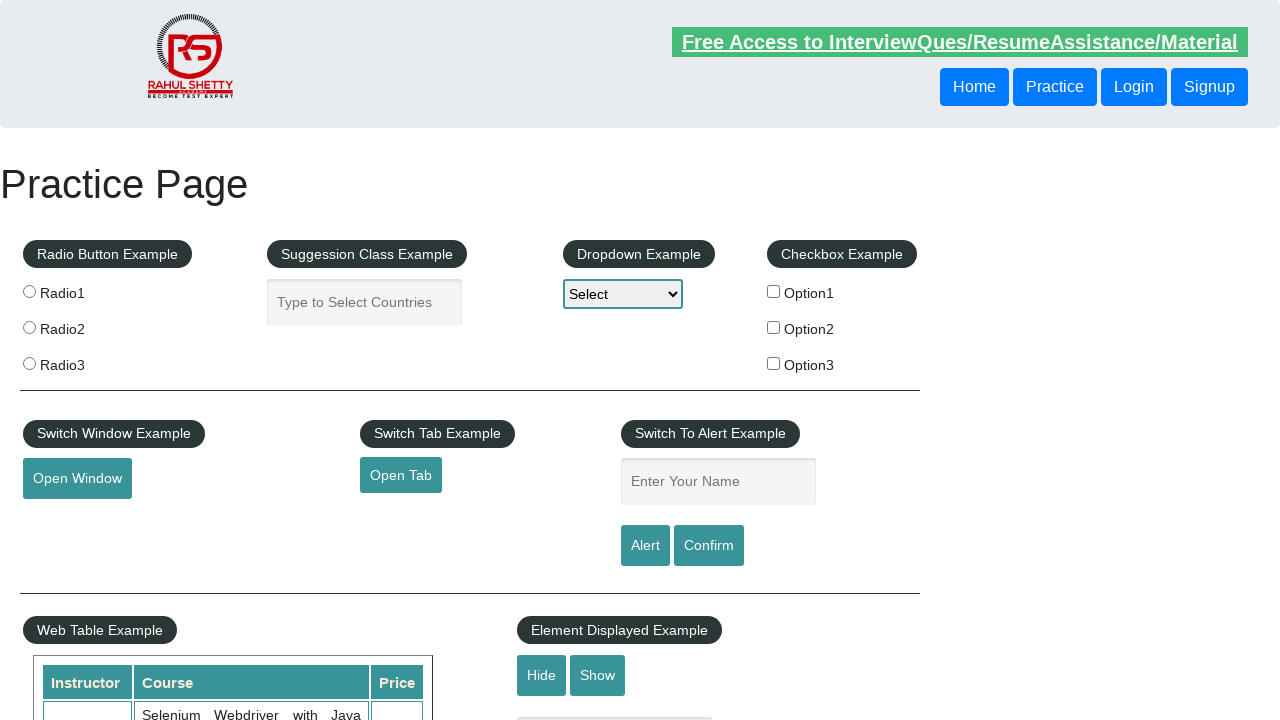

Clicked radio button with value 'radio3' at (29, 363) on input[value='radio3']
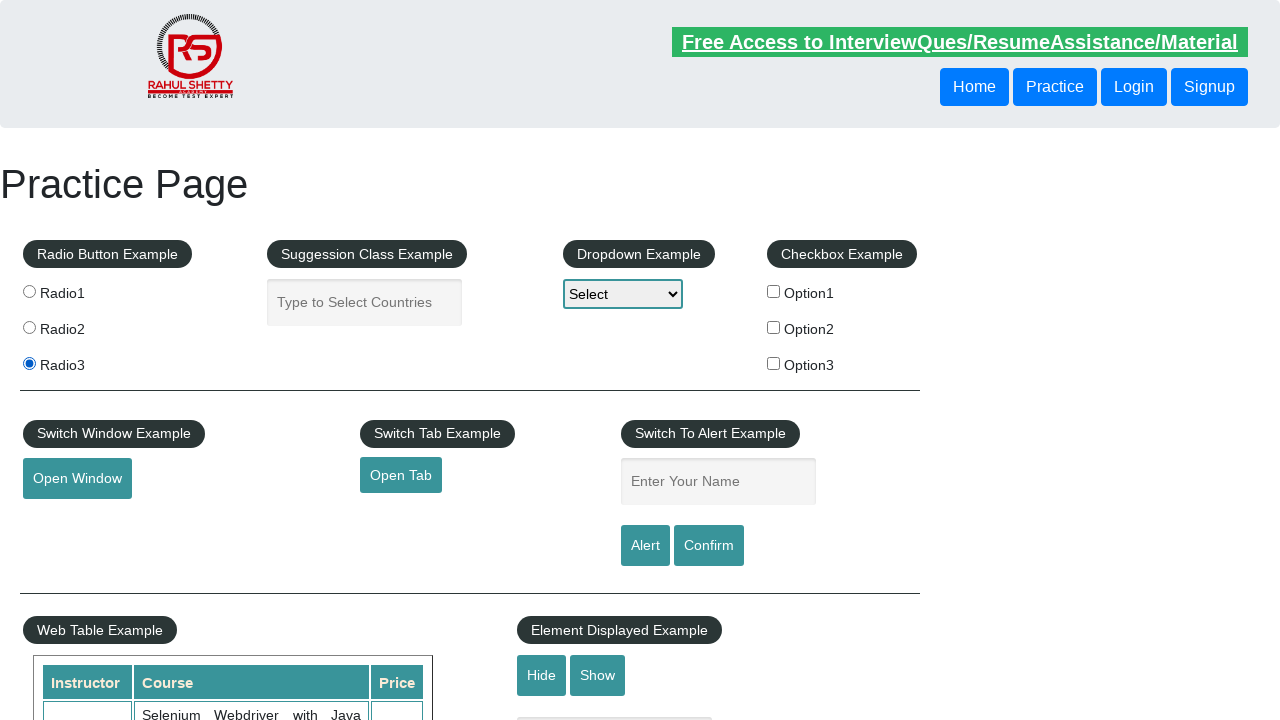

Verified radio button 'radio3' is checked
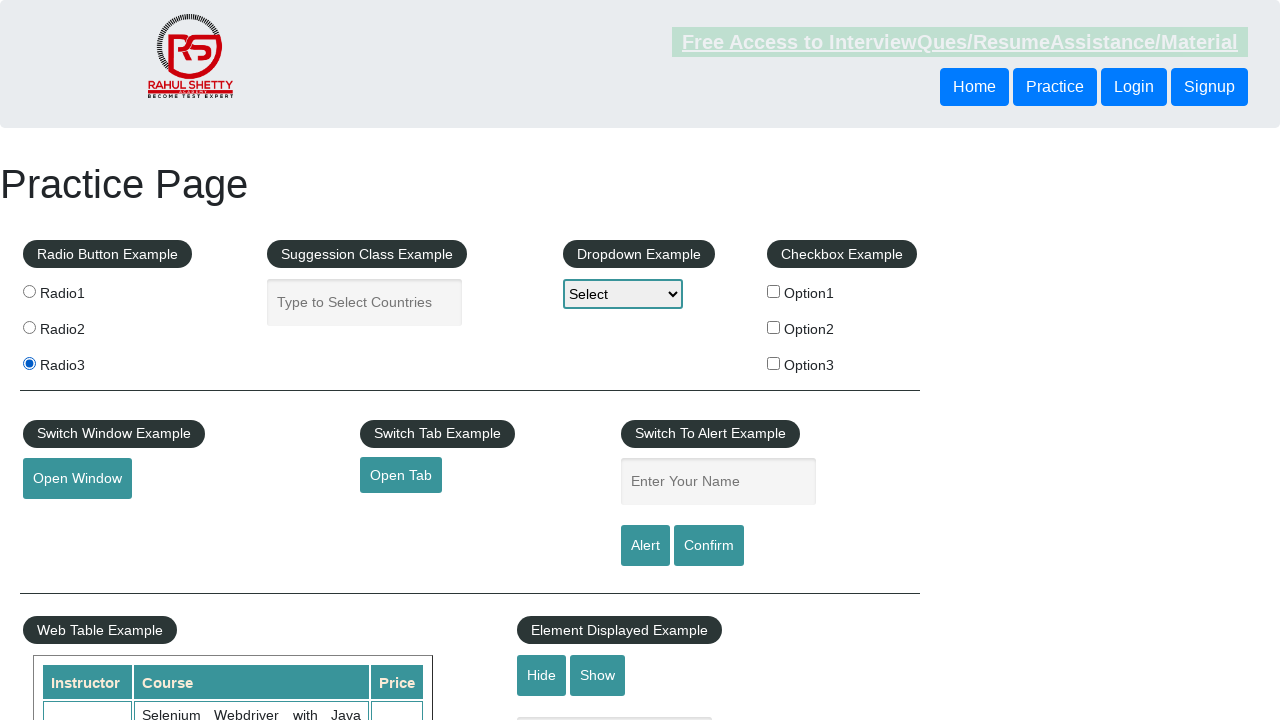

Clicked checkbox option 2 at (774, 327) on input#checkBoxOption2
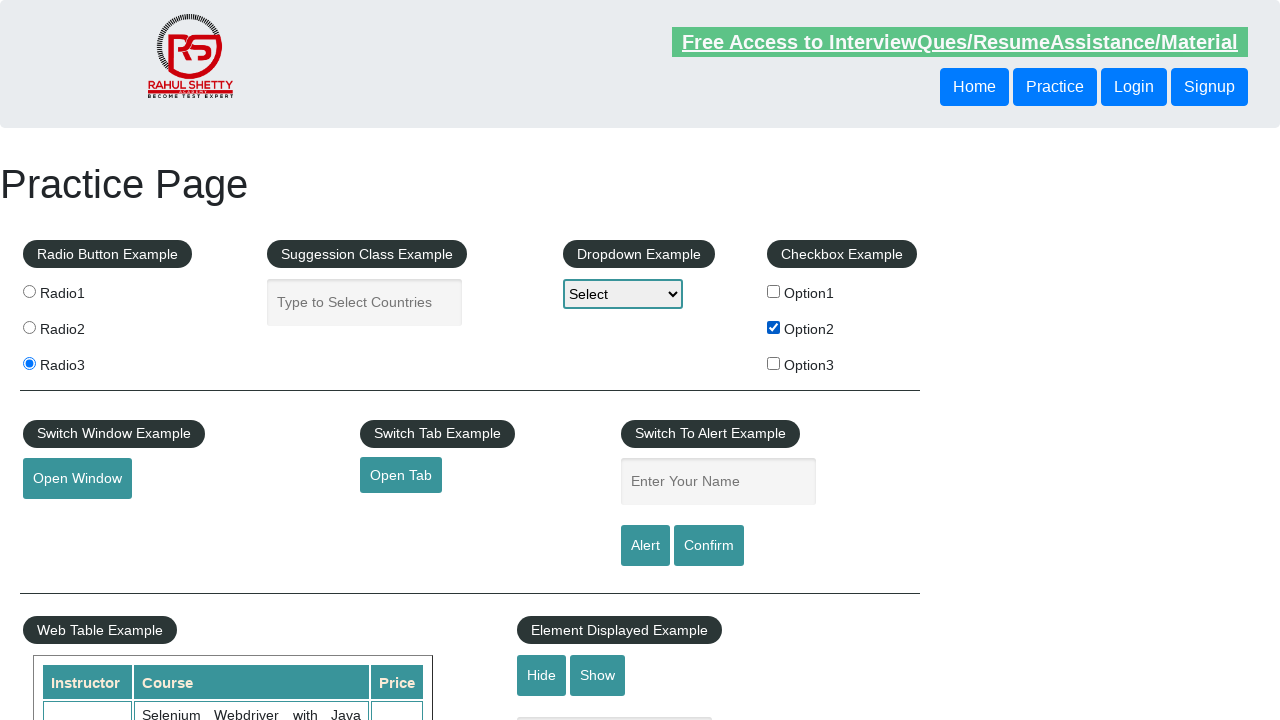

Verified checkbox option 2 is checked
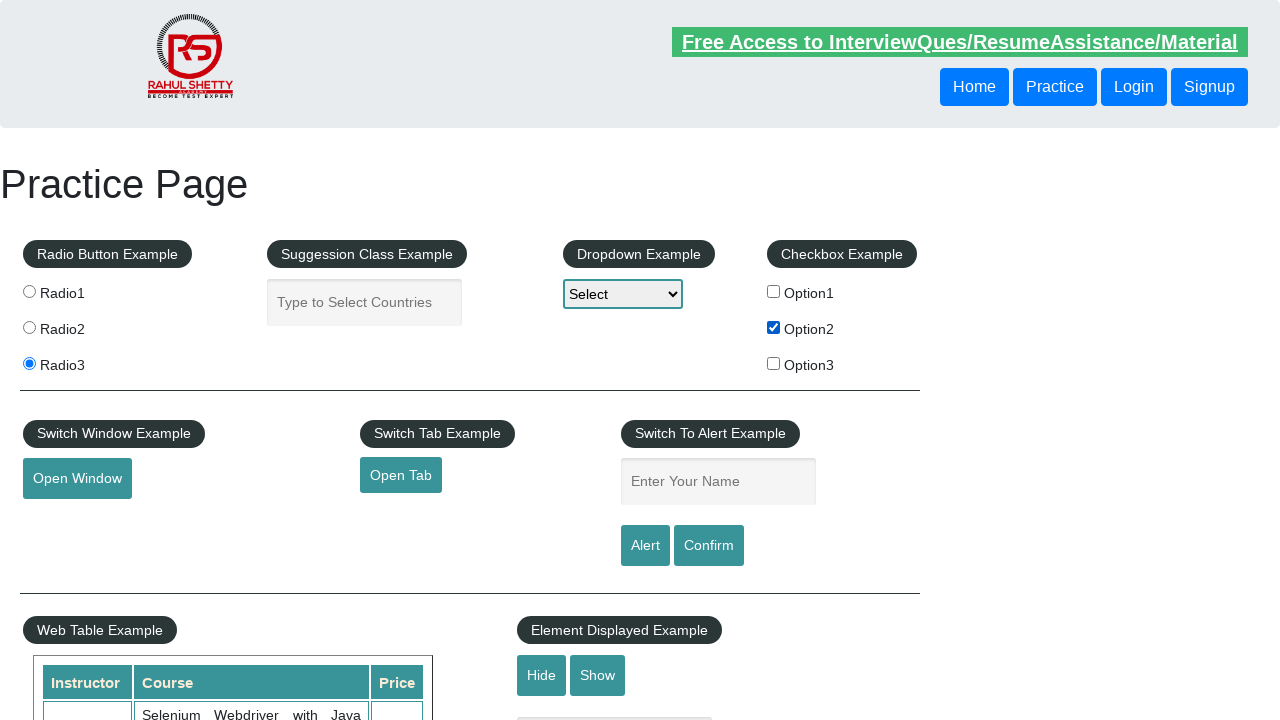

Filled name field with 'hello' on #name
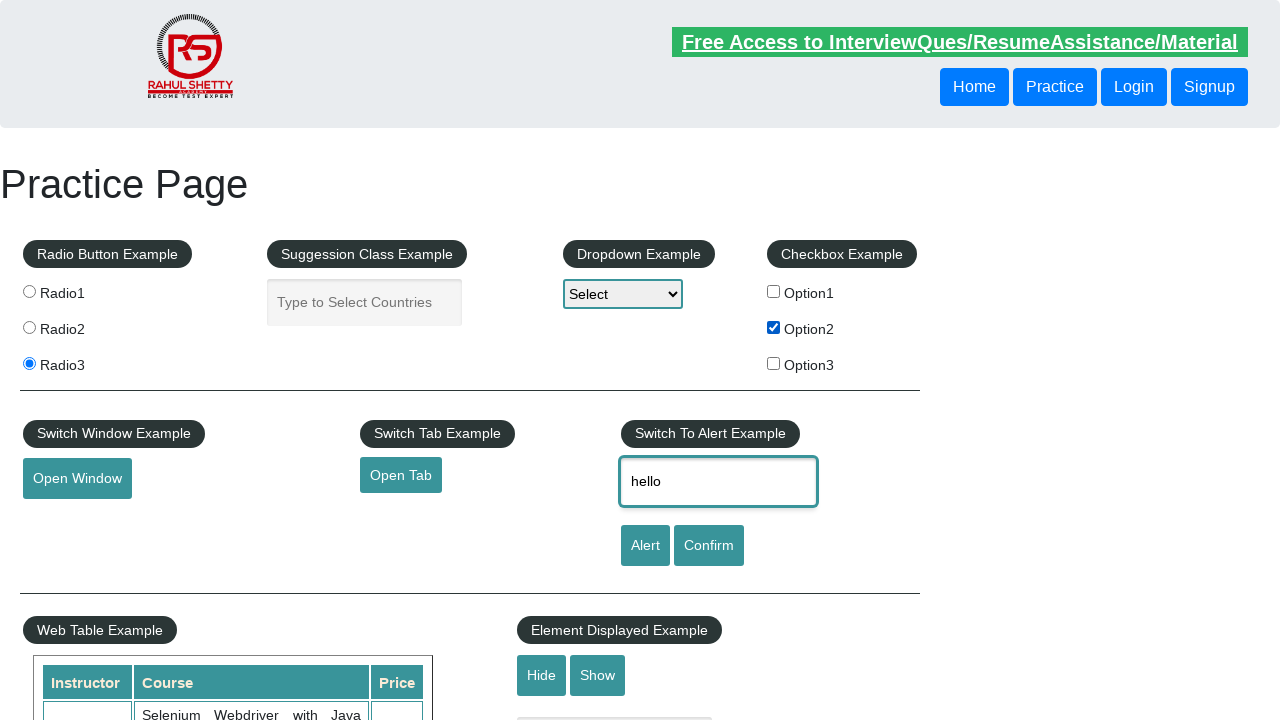

Clicked alert button at (645, 546) on #alertbtn
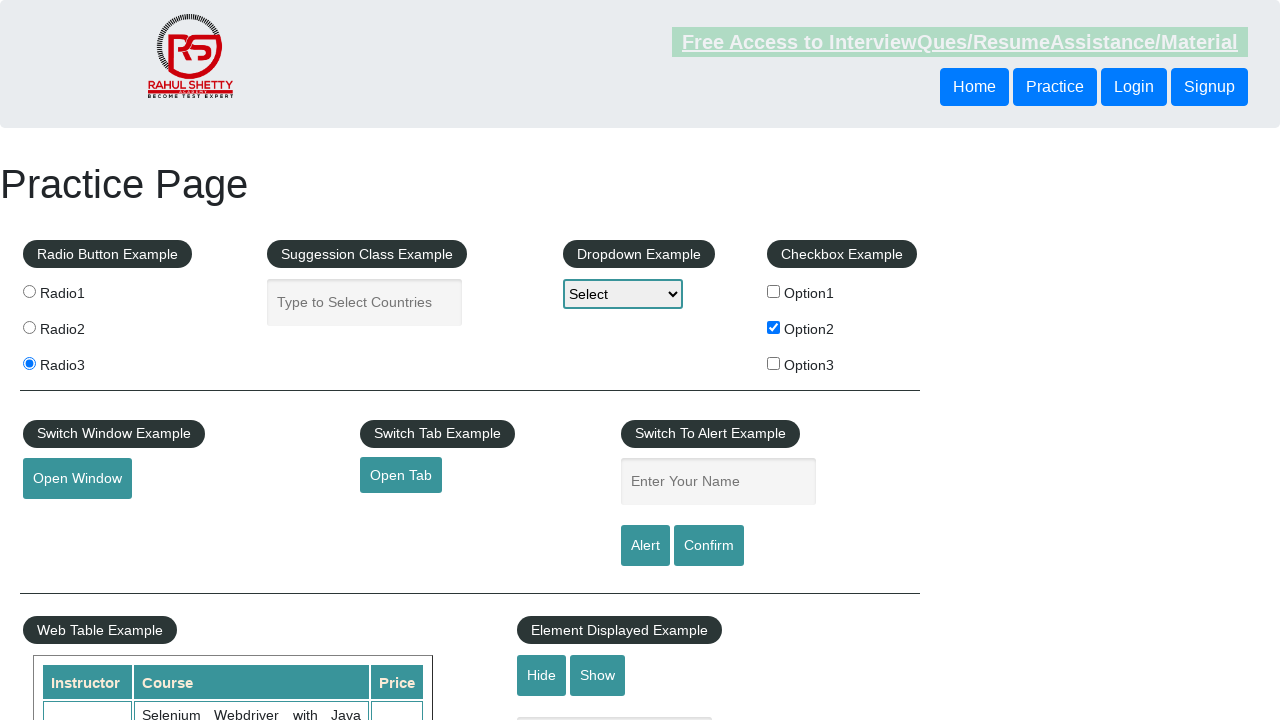

Accepted alert dialog
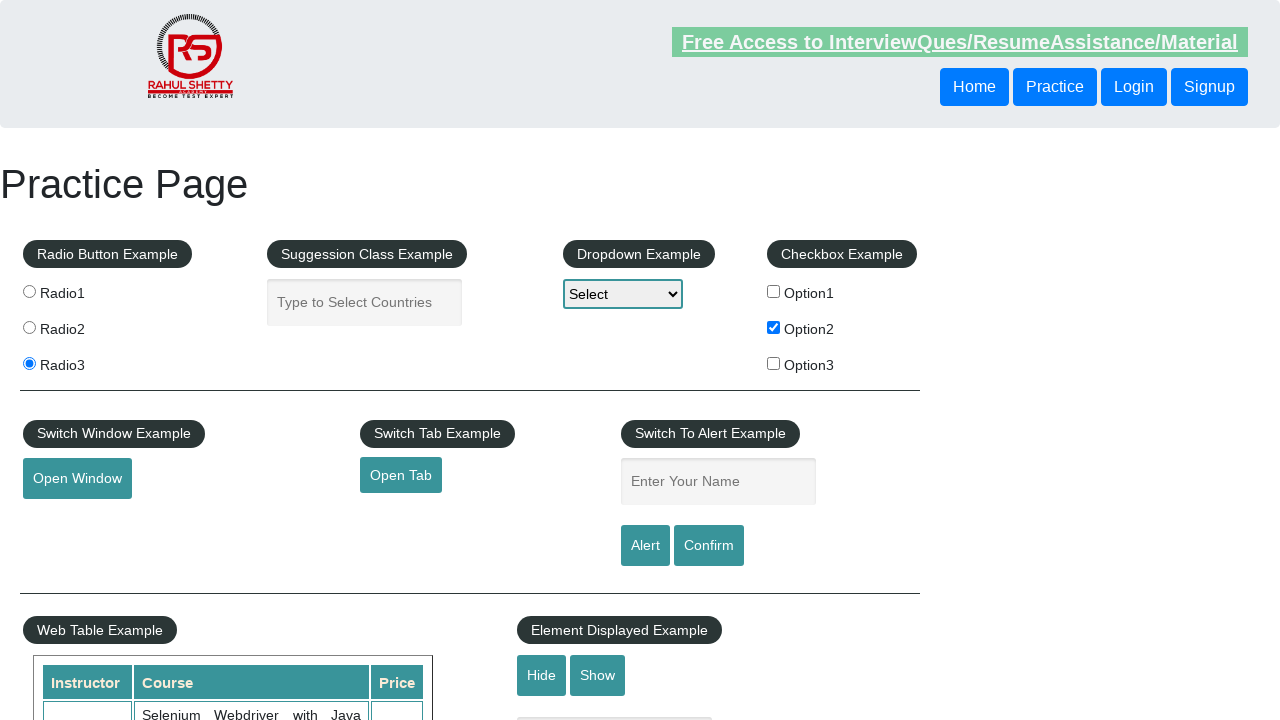

Filled autocomplete field with 'Bangladesh' on input#autocomplete
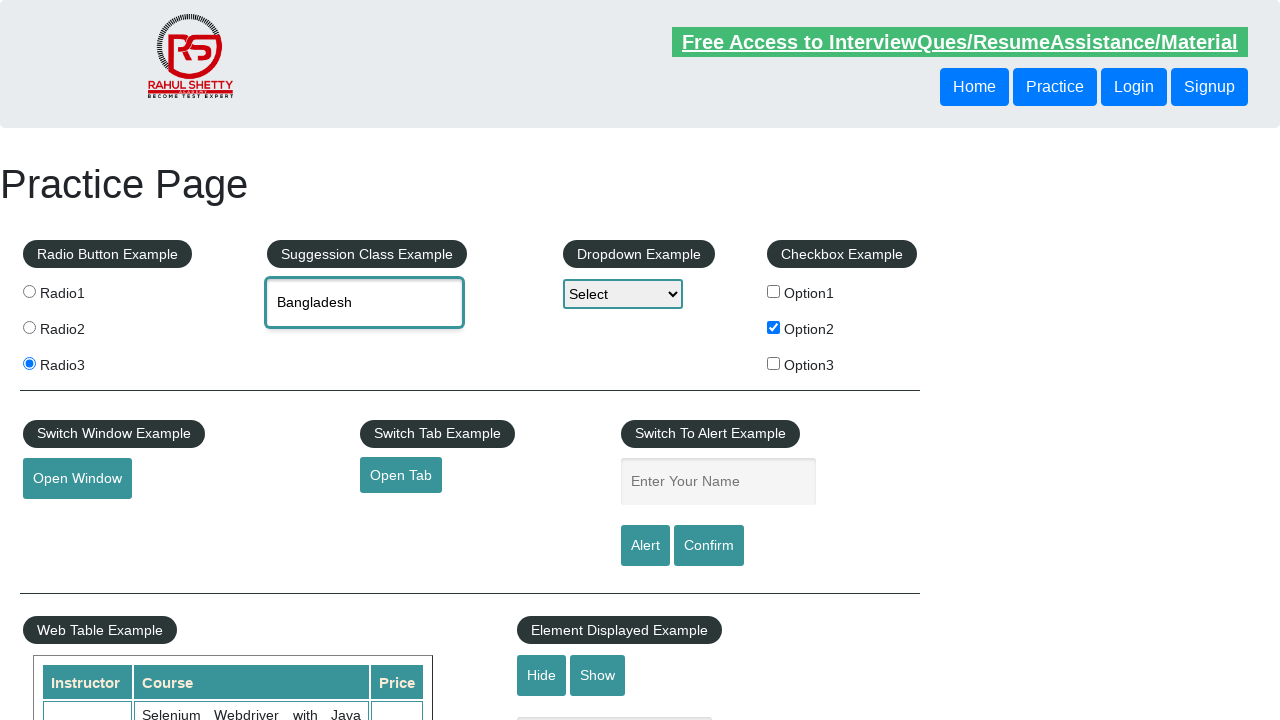

Cleared autocomplete field on input#autocomplete
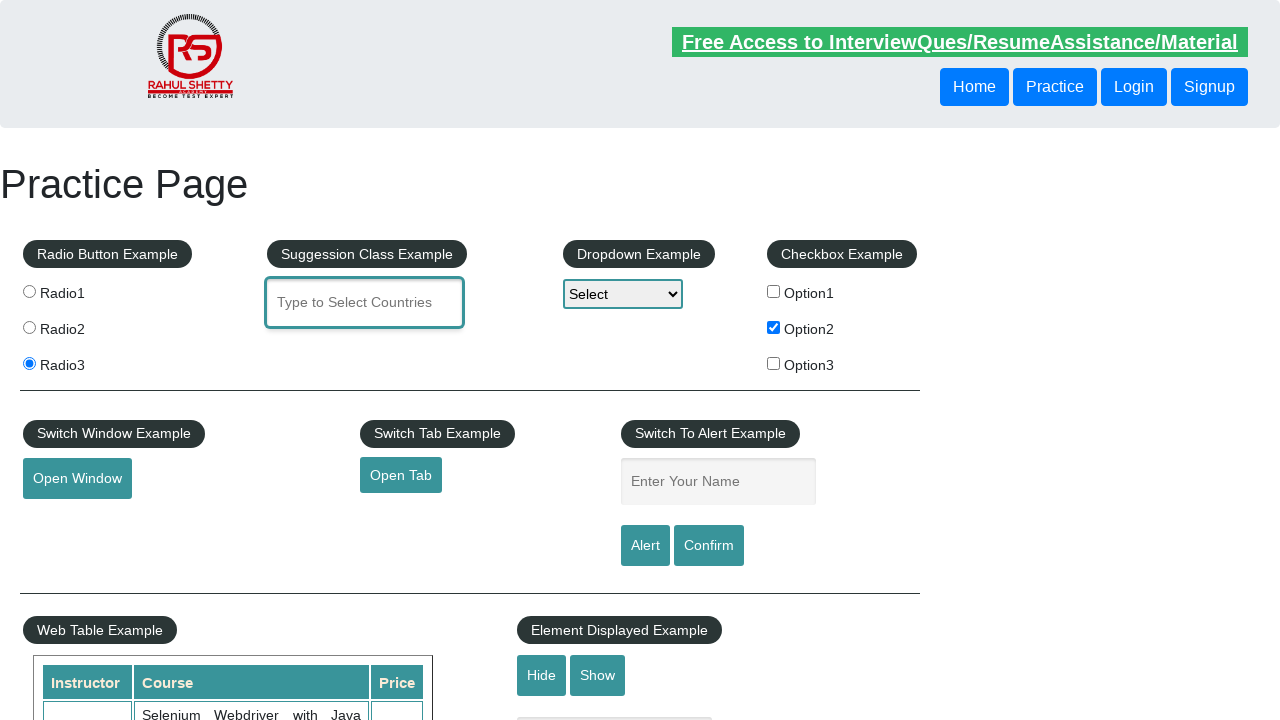

Selected 'Option3' from dropdown on select#dropdown-class-example
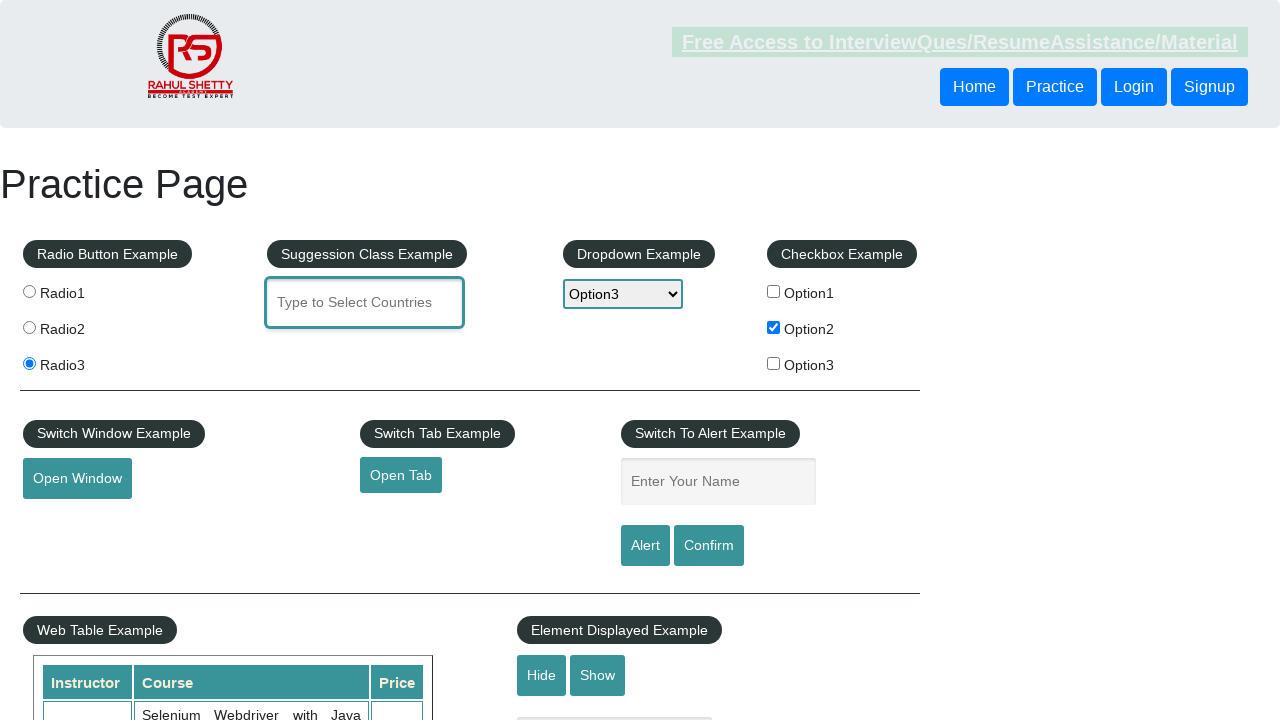

Selected 'Option2' from dropdown on select#dropdown-class-example
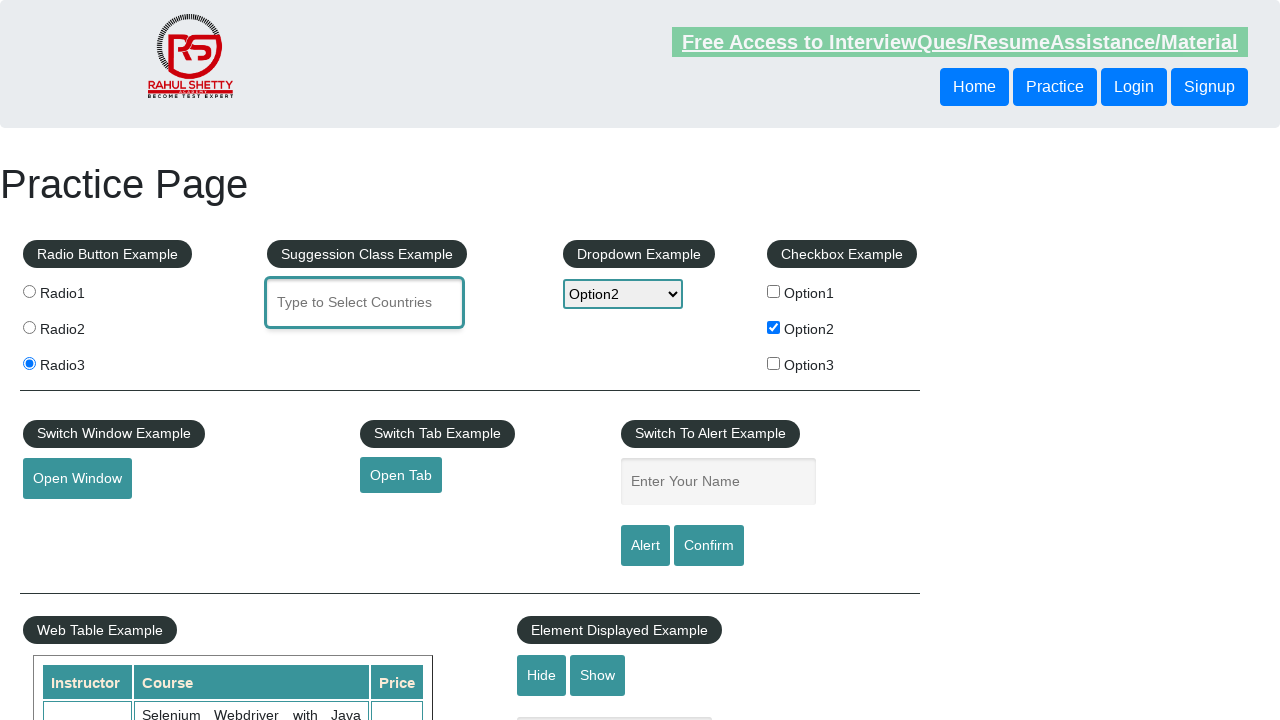

Unchecked checkbox option 2 at (774, 327) on input#checkBoxOption2
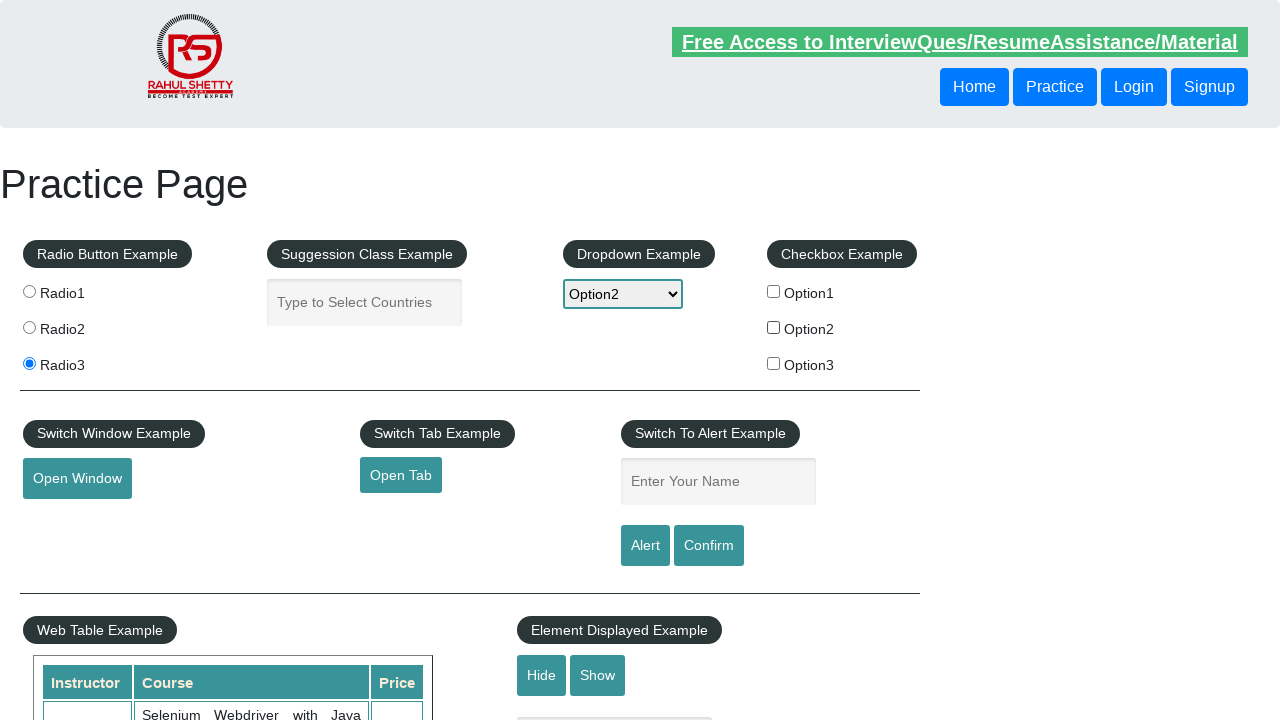

Checked checkbox option 2 again at (774, 327) on input#checkBoxOption2
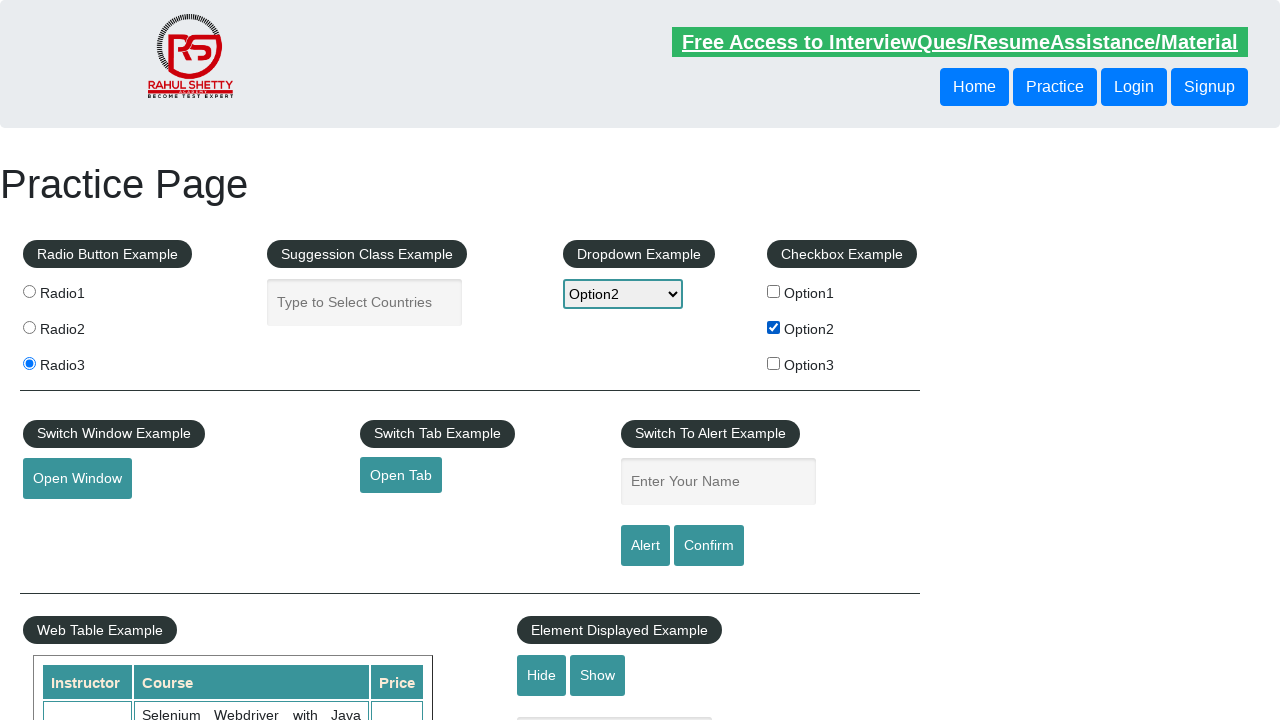

Verified checkbox option 2 is checked
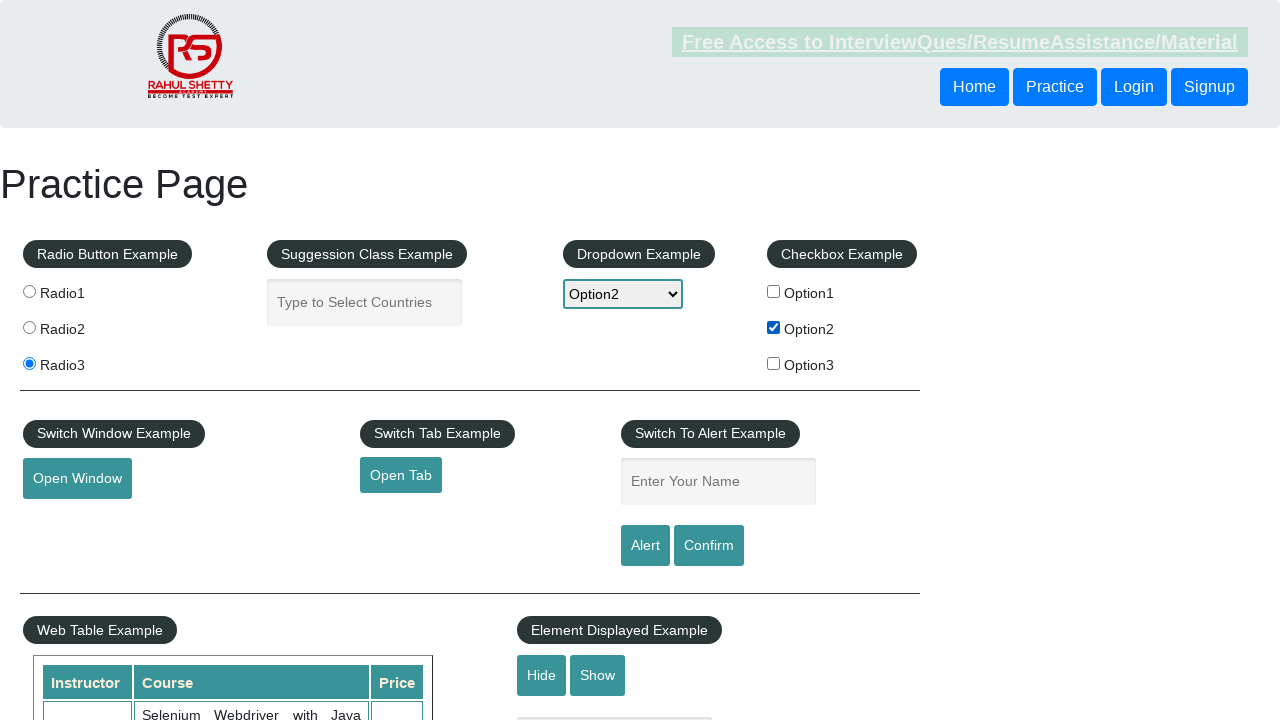

Clicked link to open new tab at (401, 475) on a#opentab
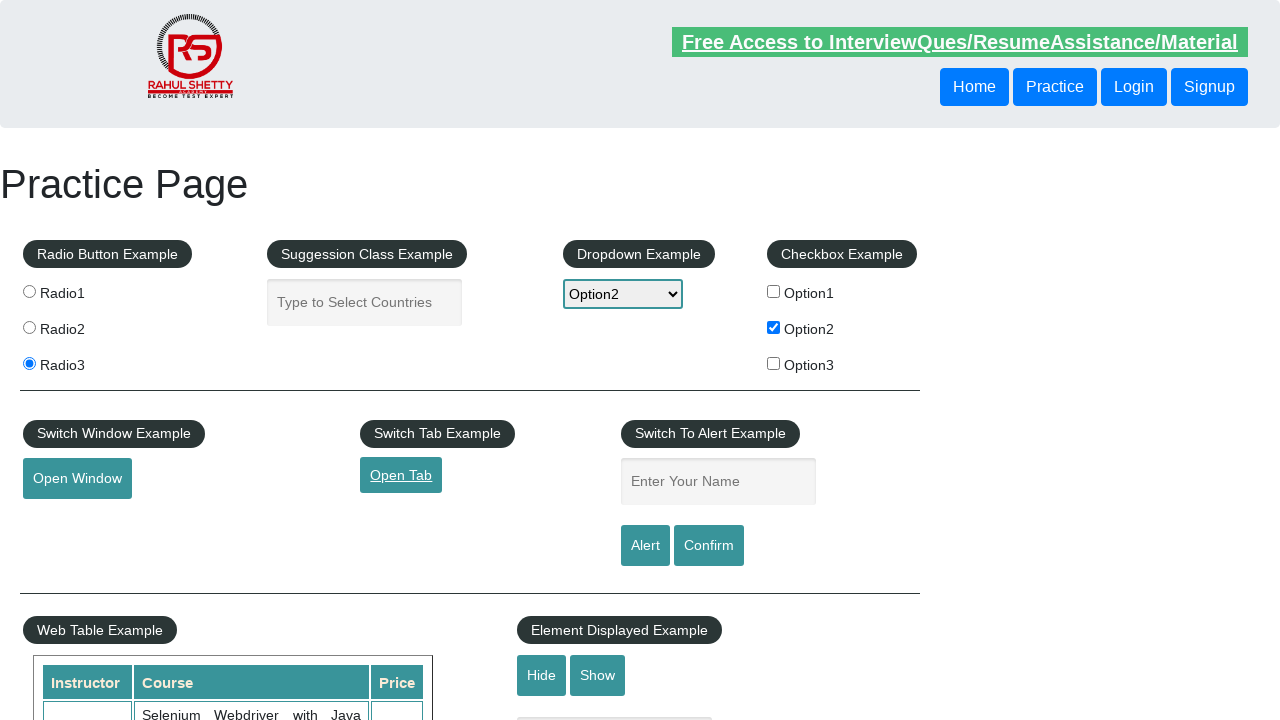

New tab opened and captured
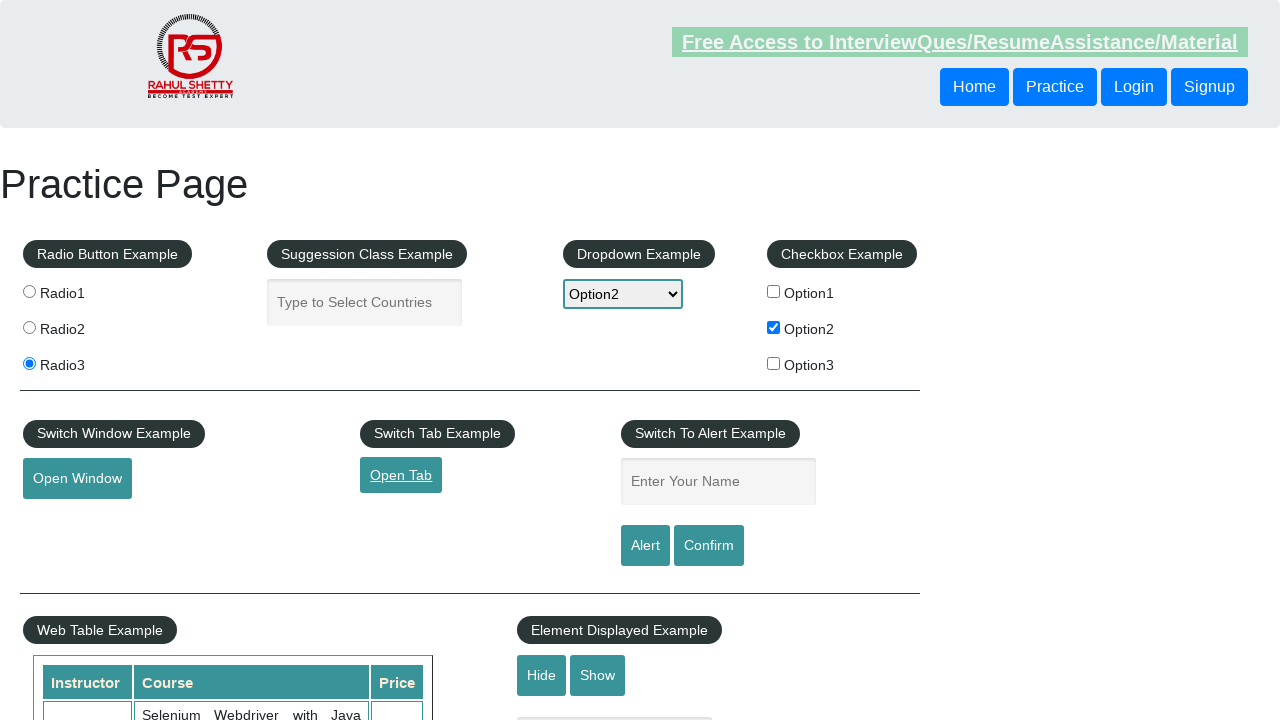

Filled name field with 'hello' on original page on #name
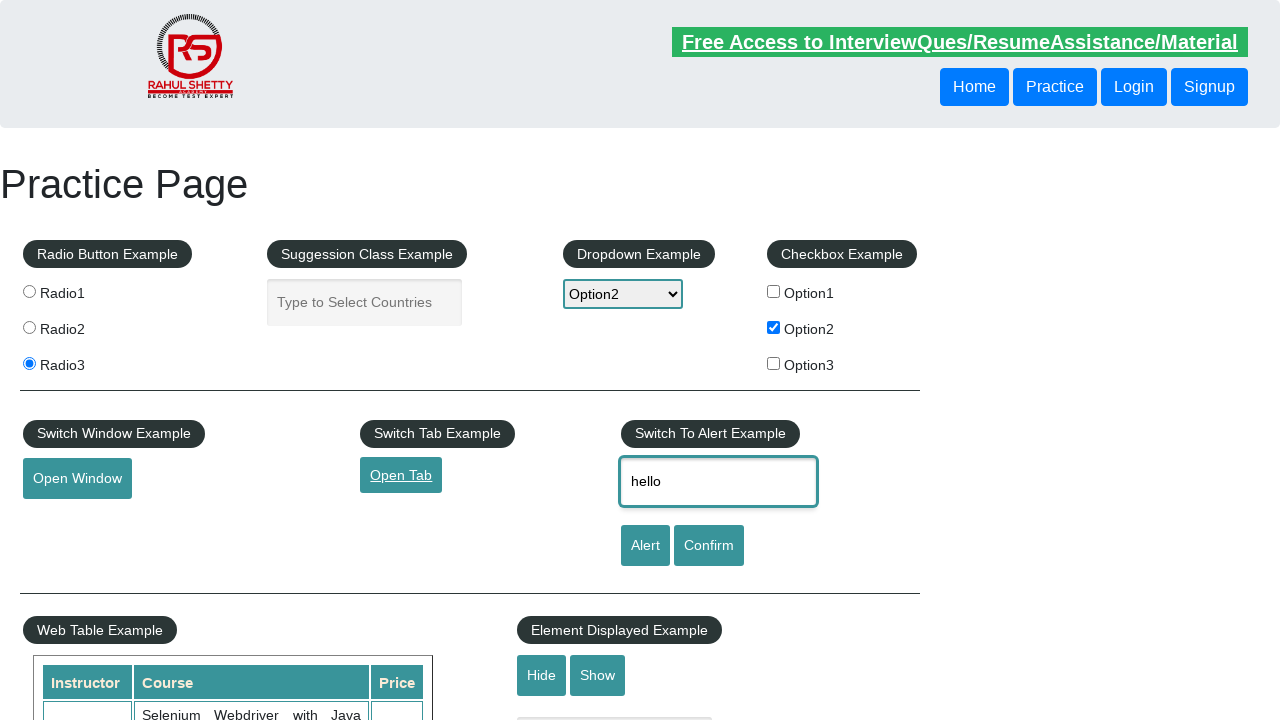

Clicked alert button on original page at (645, 546) on #alertbtn
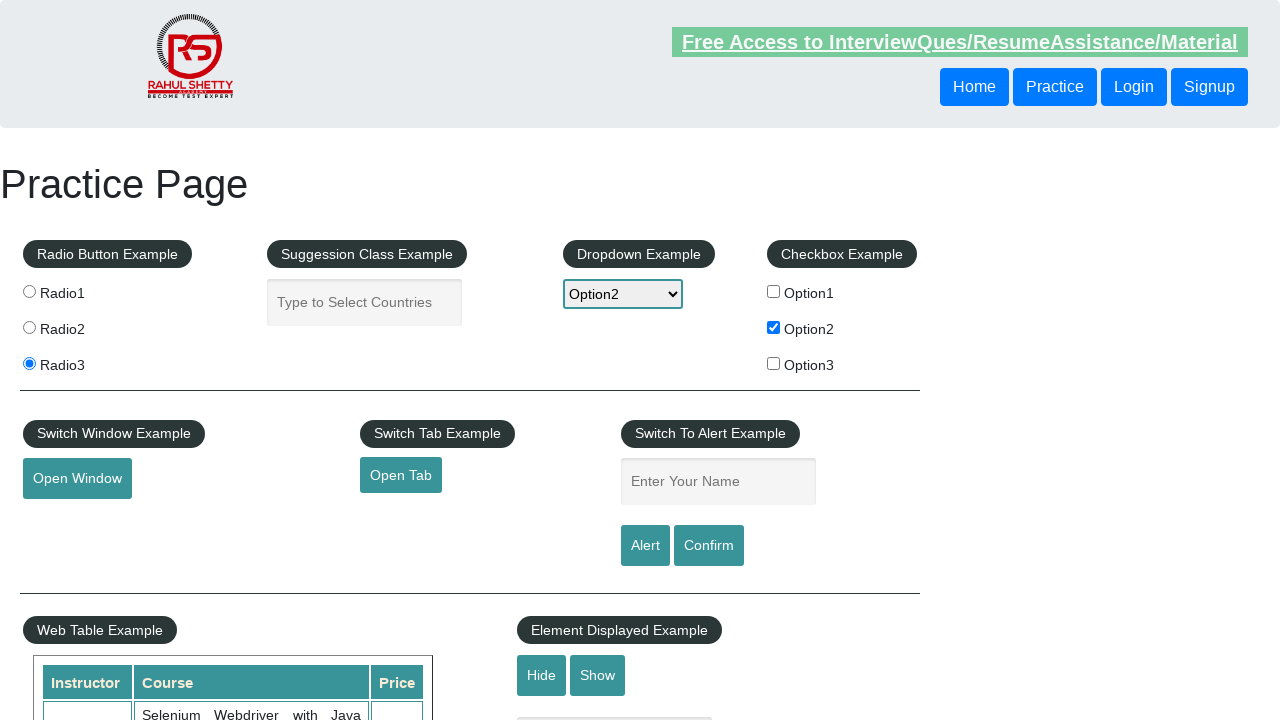

Accepted alert dialog on original page
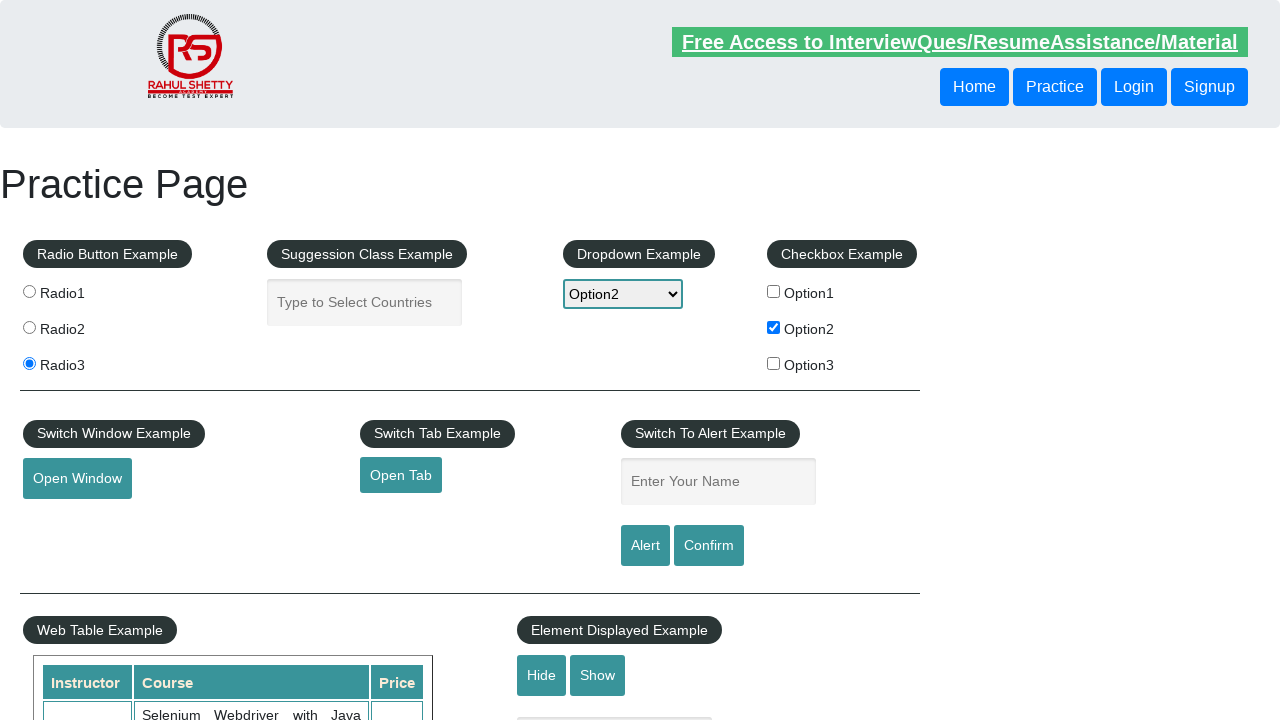

Clicked mouse hover button at (83, 361) on button#mousehover
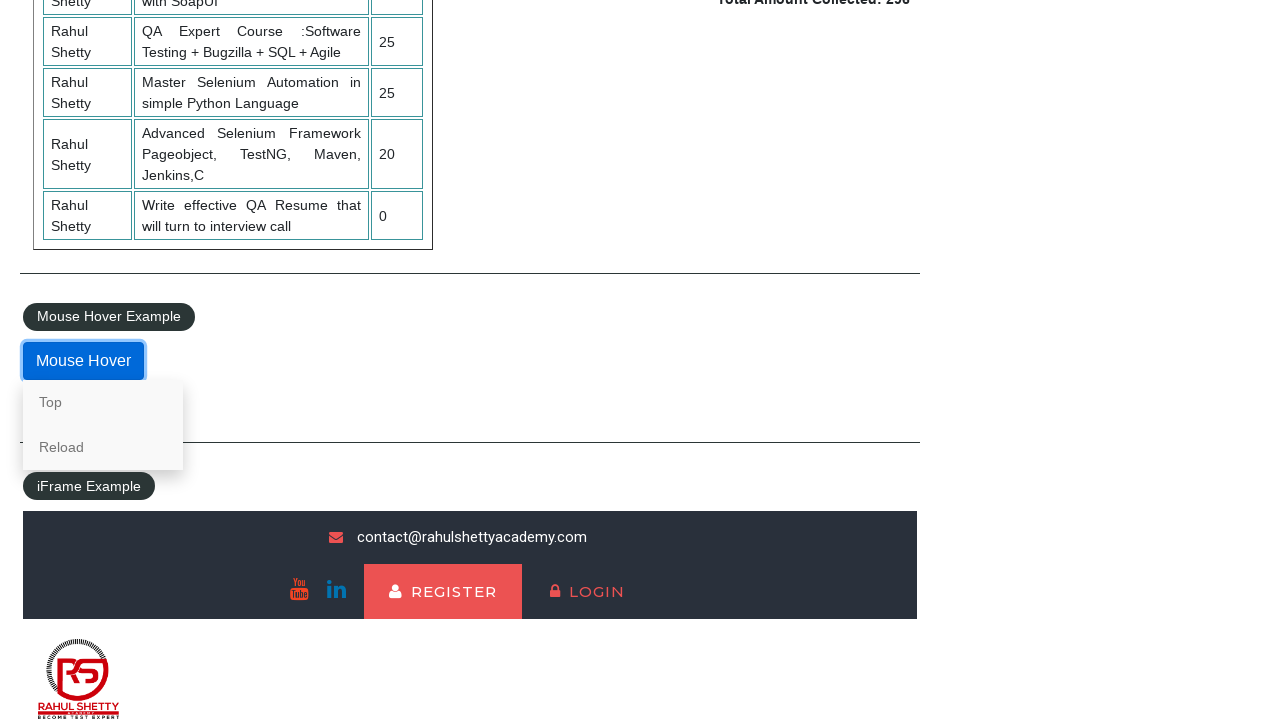

New tab page loaded
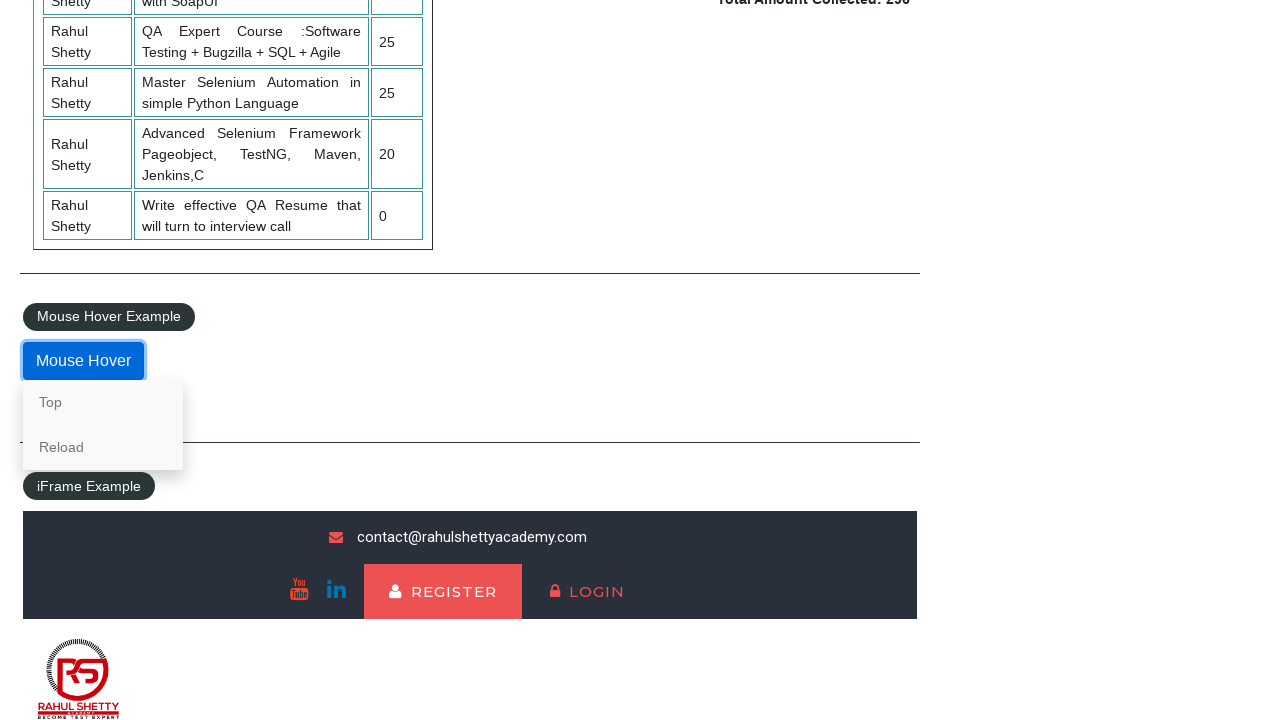

Verified new tab title is 'QAClick Academy - A Testing Academy to Learn, Earn and Shine'
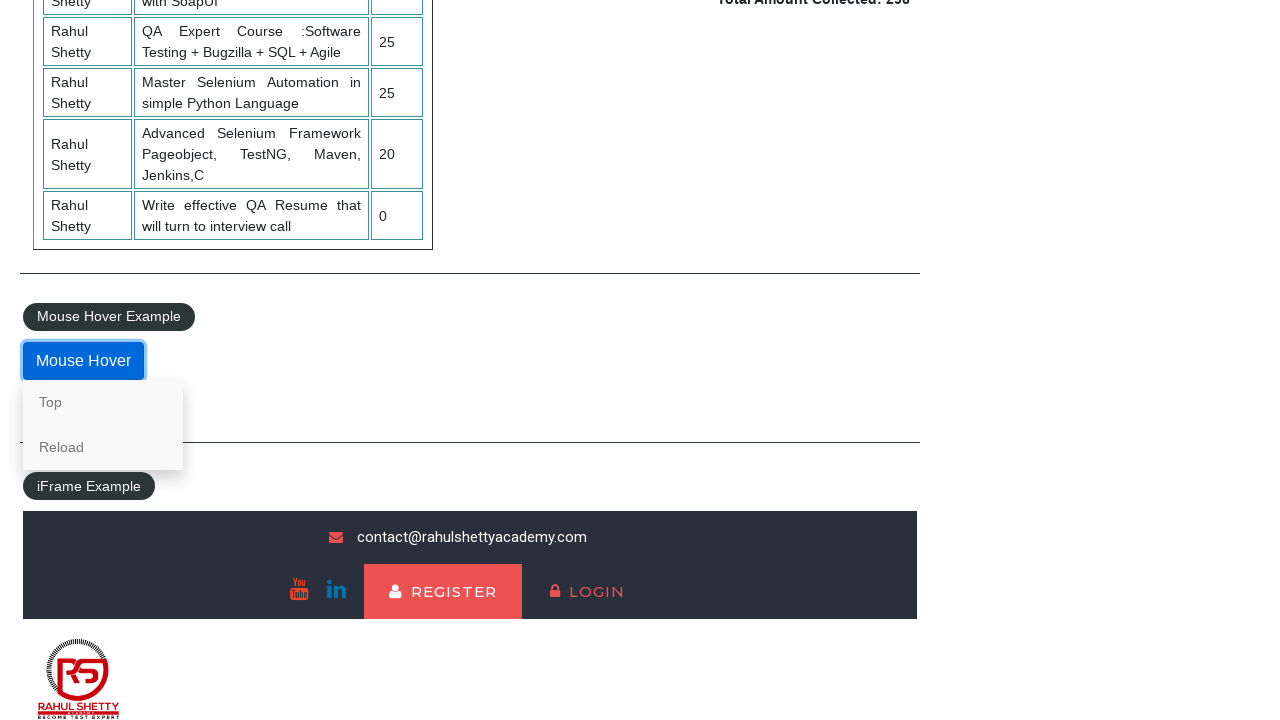

Closed new tab
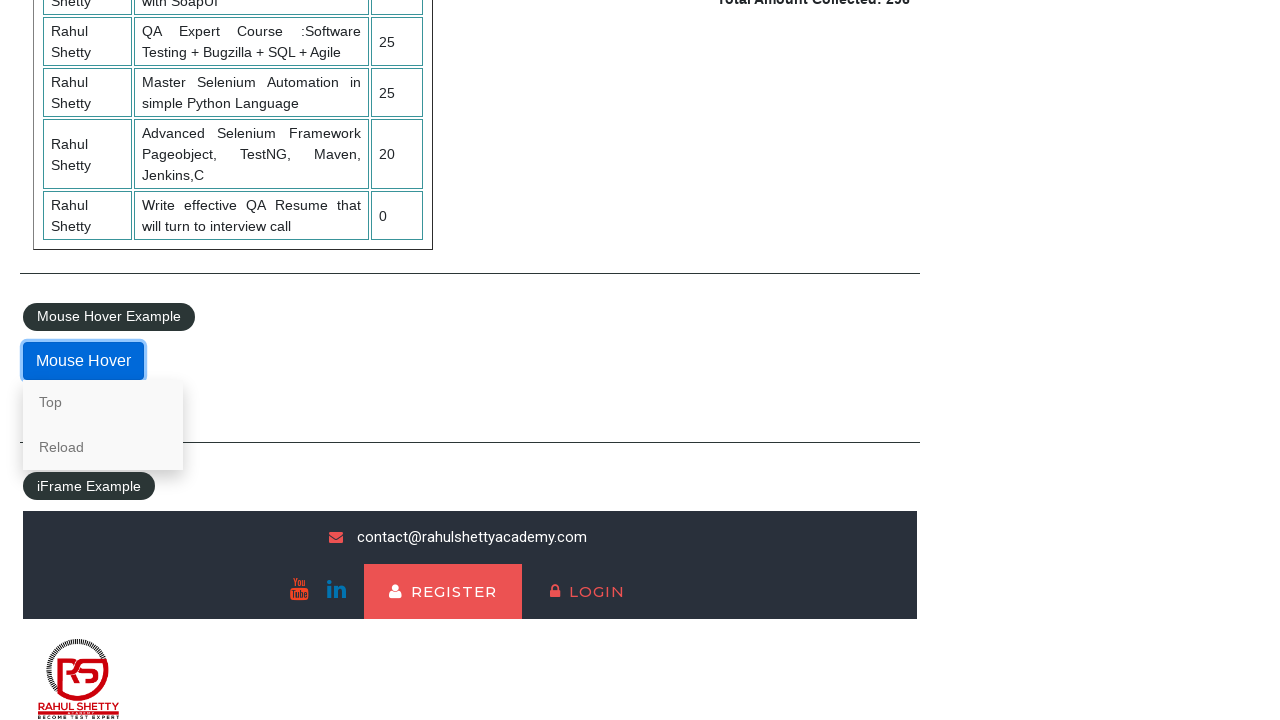

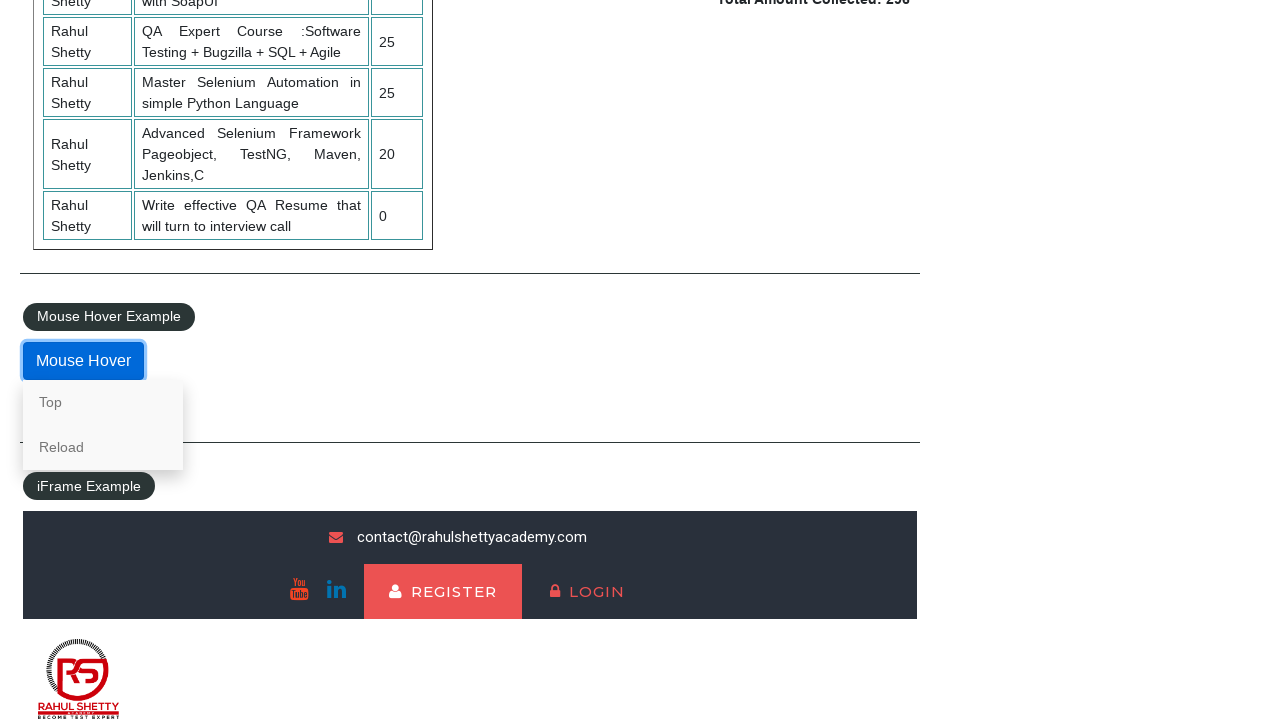